Tests interaction with a web table by finding a player element, clicking a checkbox associated with that player, and verifying related table data elements can be located.

Starting URL: https://selectorshub.com/xpath-practice-page/

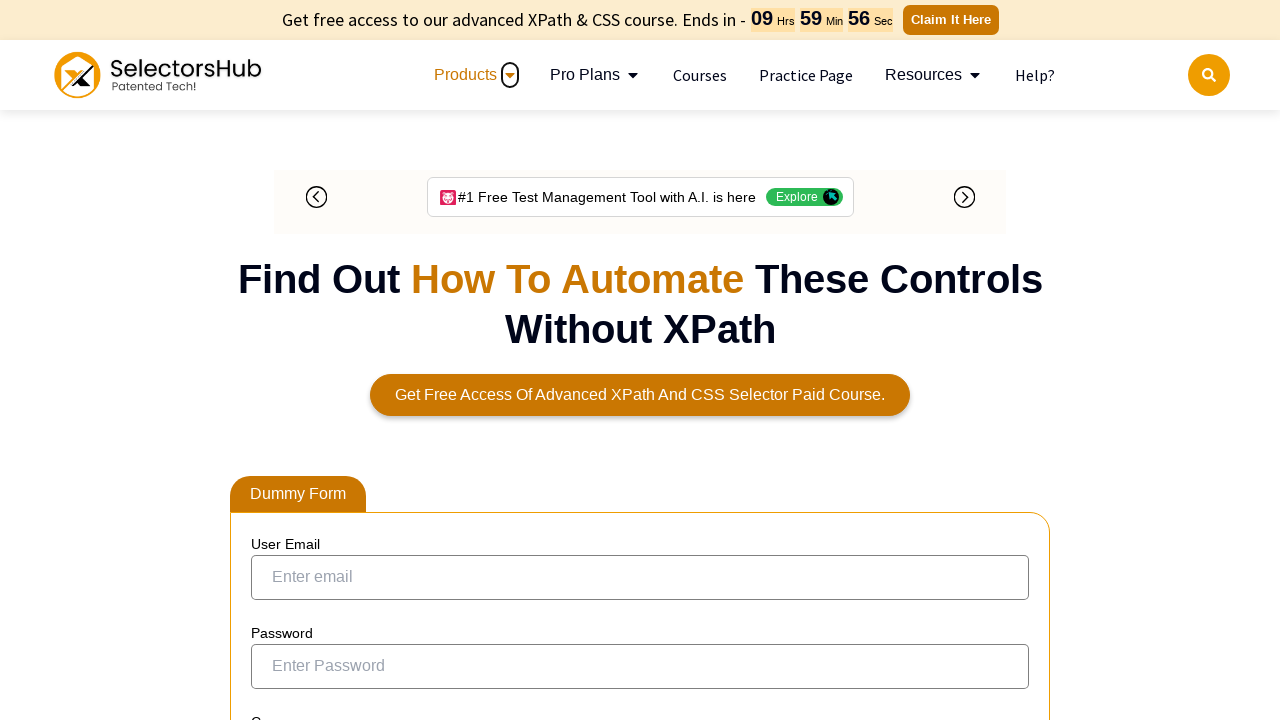

Waited 4 seconds for page to load
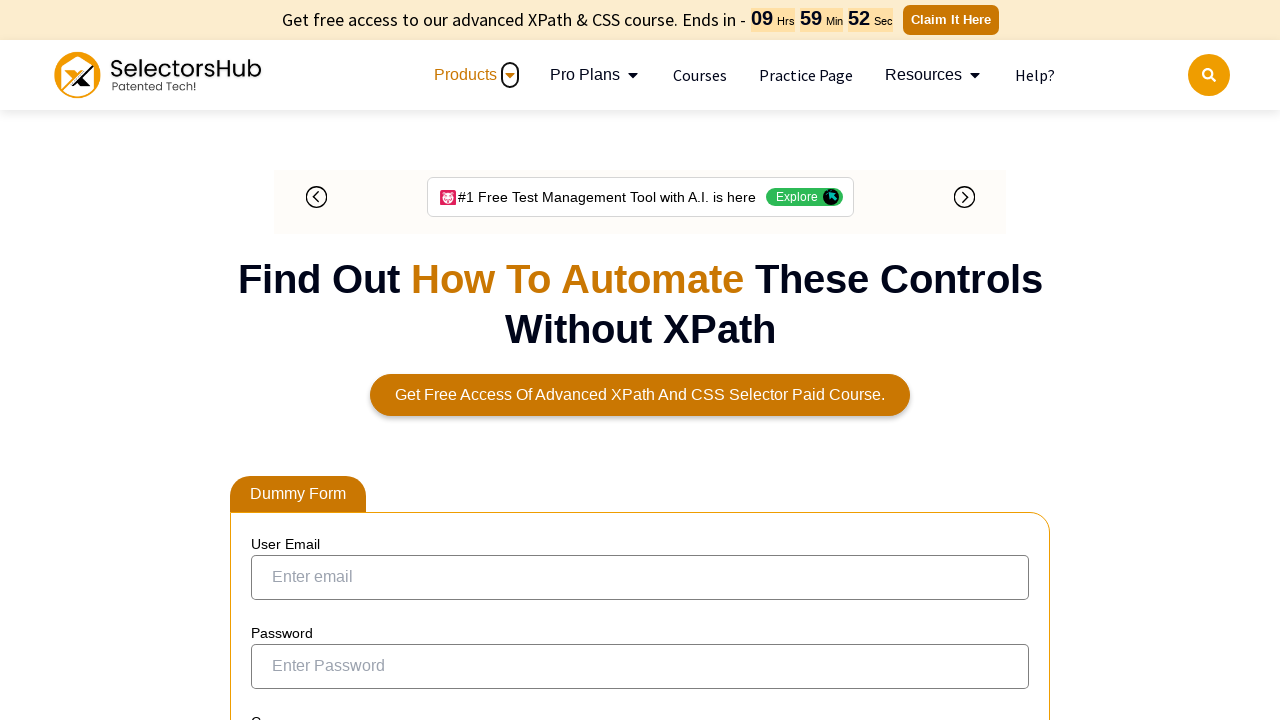

Located Joe.Root player element
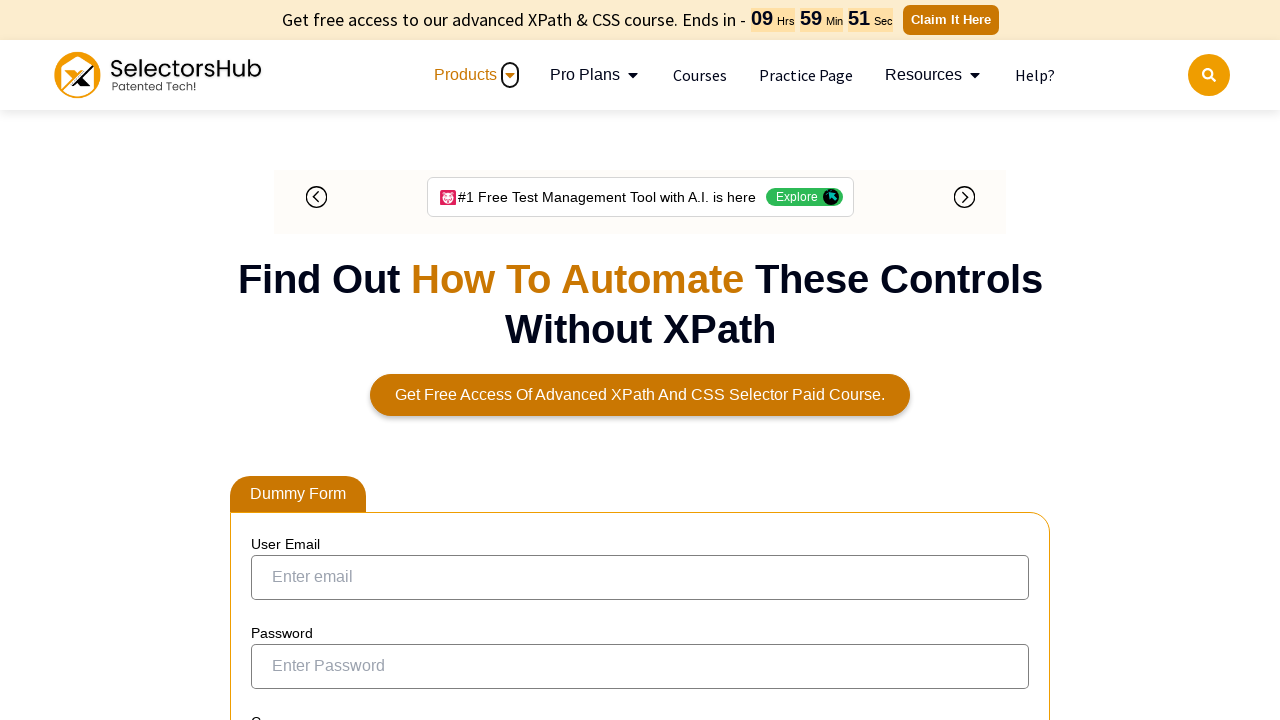

Joe.Root player element became visible
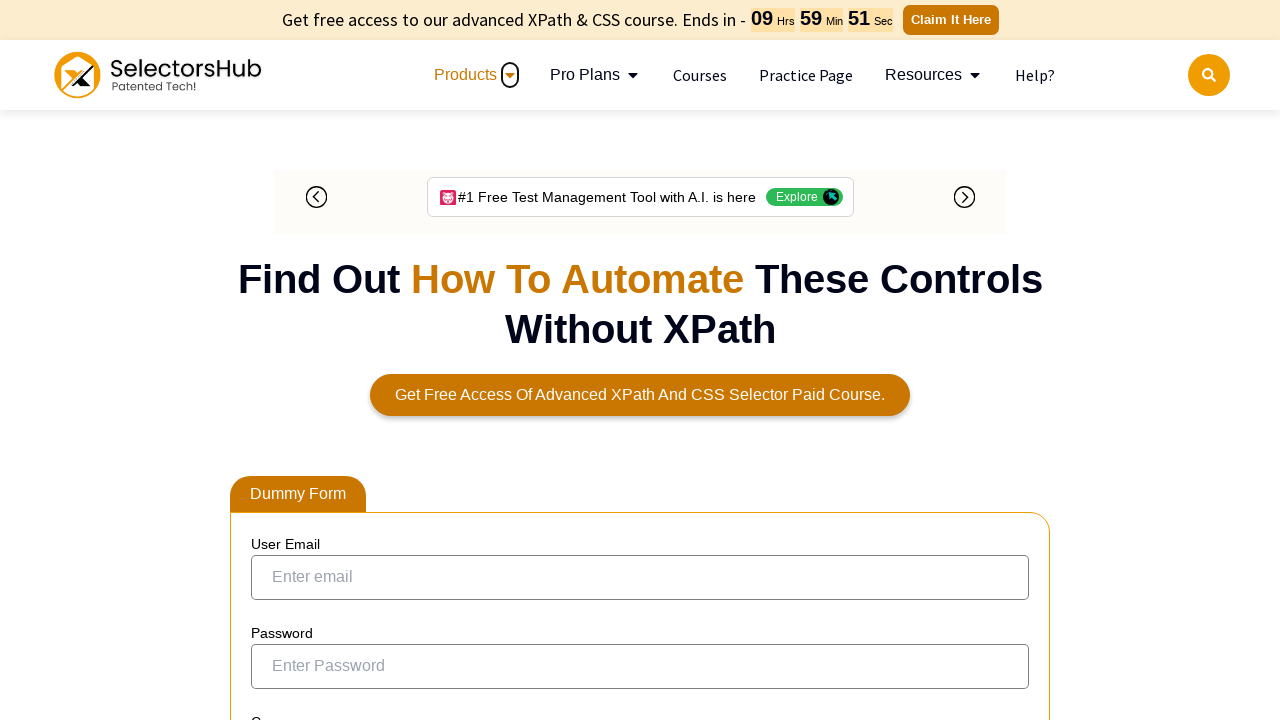

Retrieved bounding box of Joe.Root element
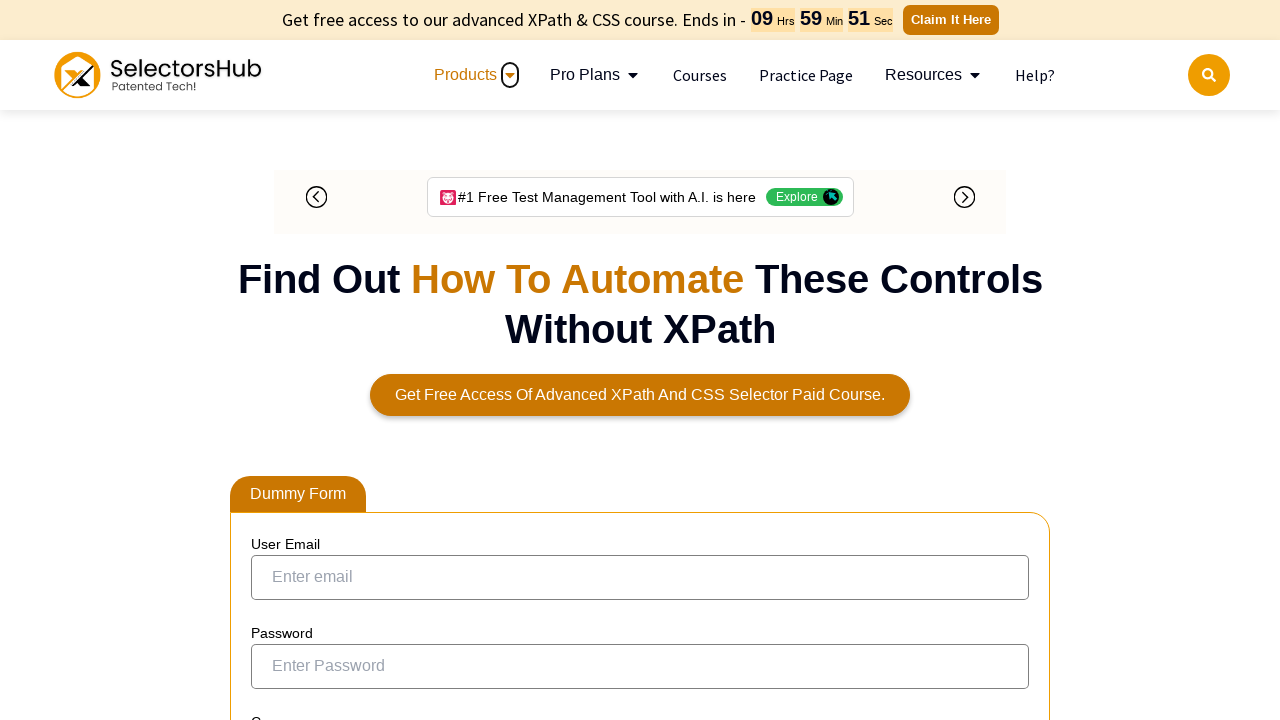

Clicked checkbox associated with Joe.Root player at (274, 353) on xpath=//a[text()='Joe.Root']/ancestor::tr//input[@type='checkbox']
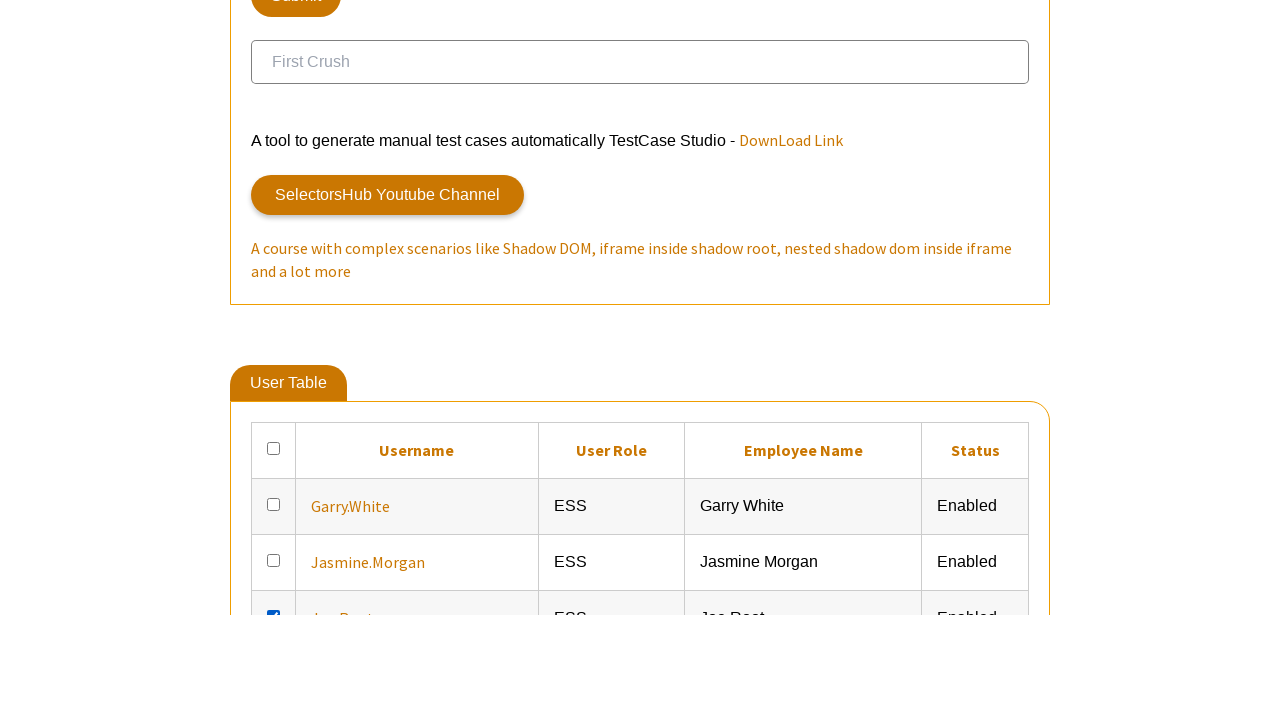

Located table data elements to the right of Joe.Root
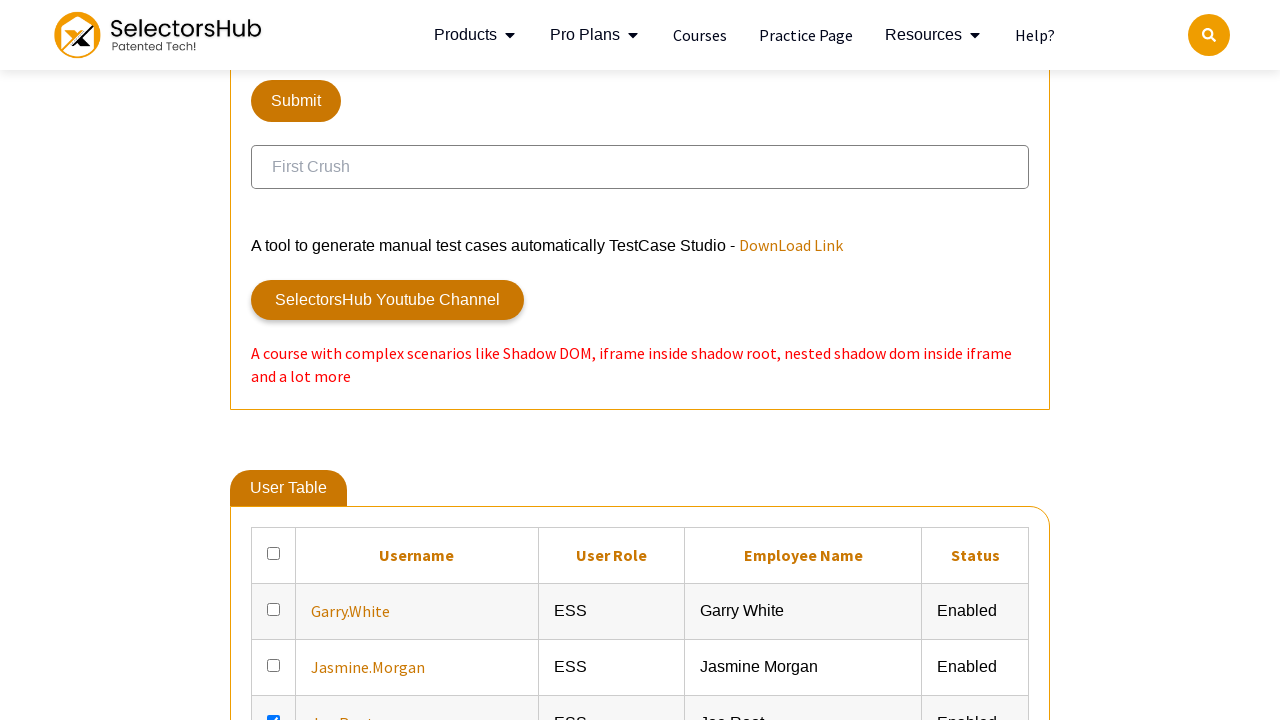

Table data elements became visible, verifying related table data can be located
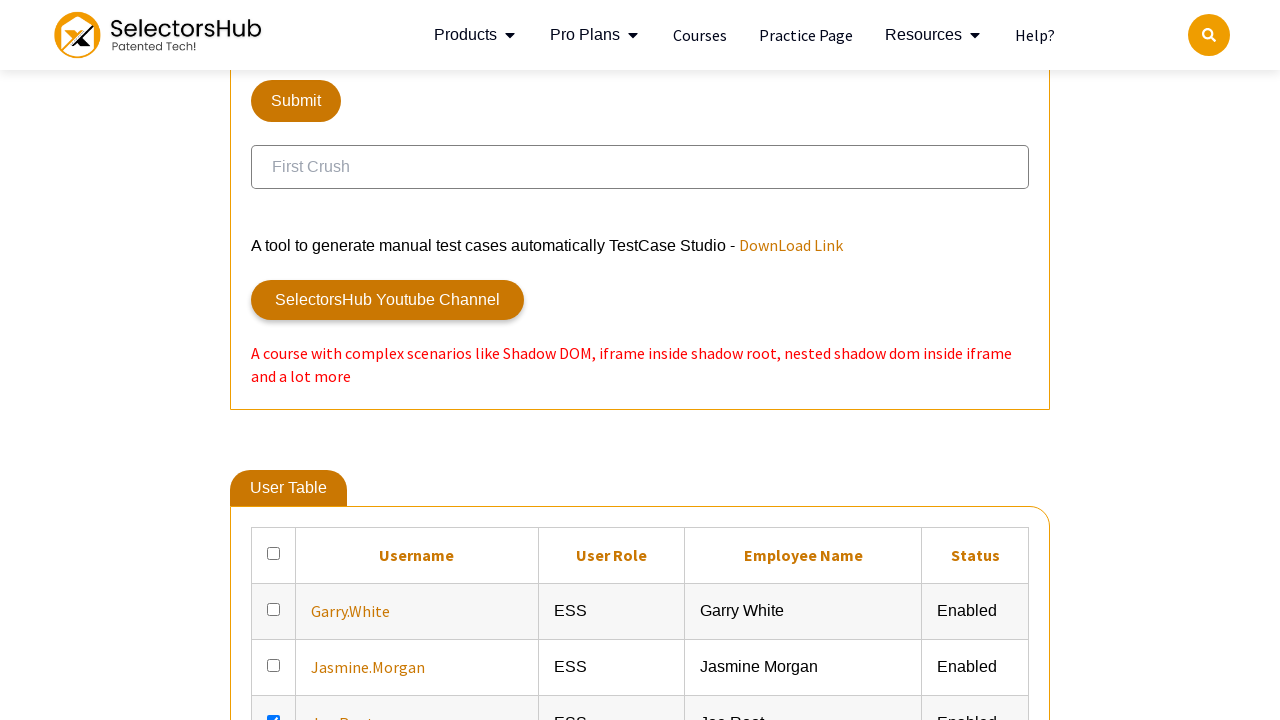

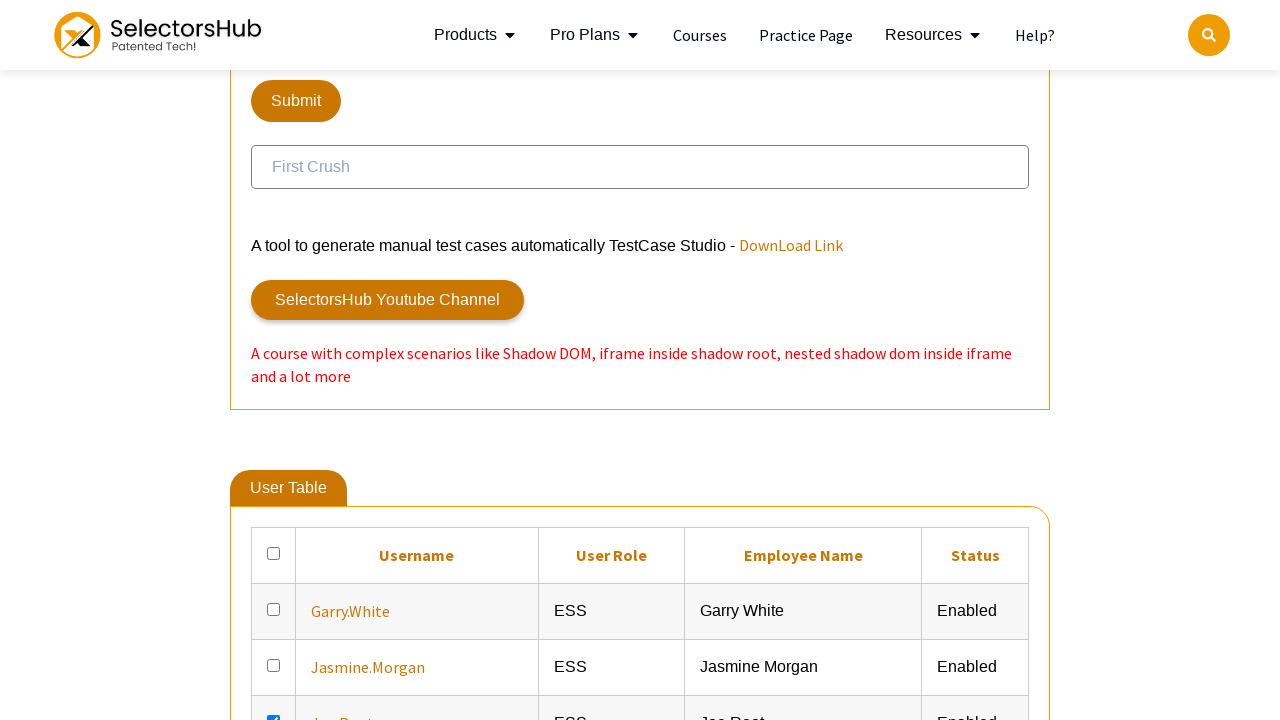